Tests that todo data persists after page reload

Starting URL: https://demo.playwright.dev/todomvc

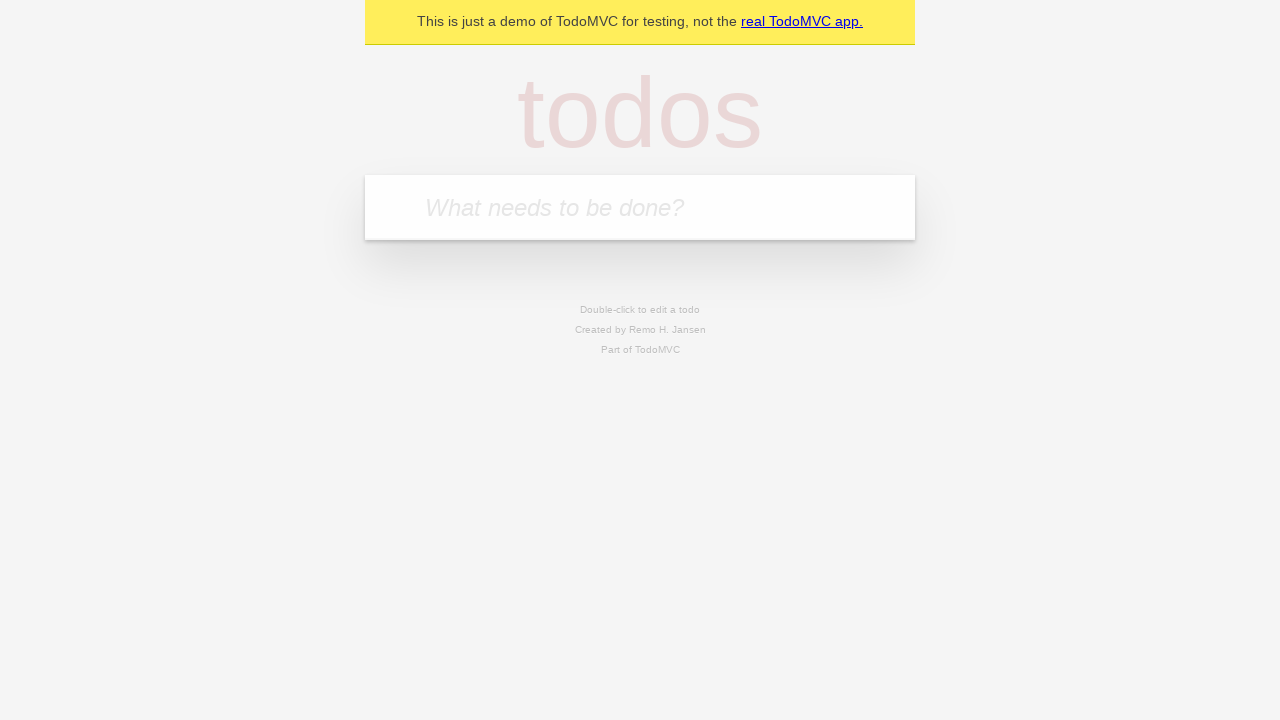

Filled todo input with 'buy some cheese' on internal:attr=[placeholder="What needs to be done?"i]
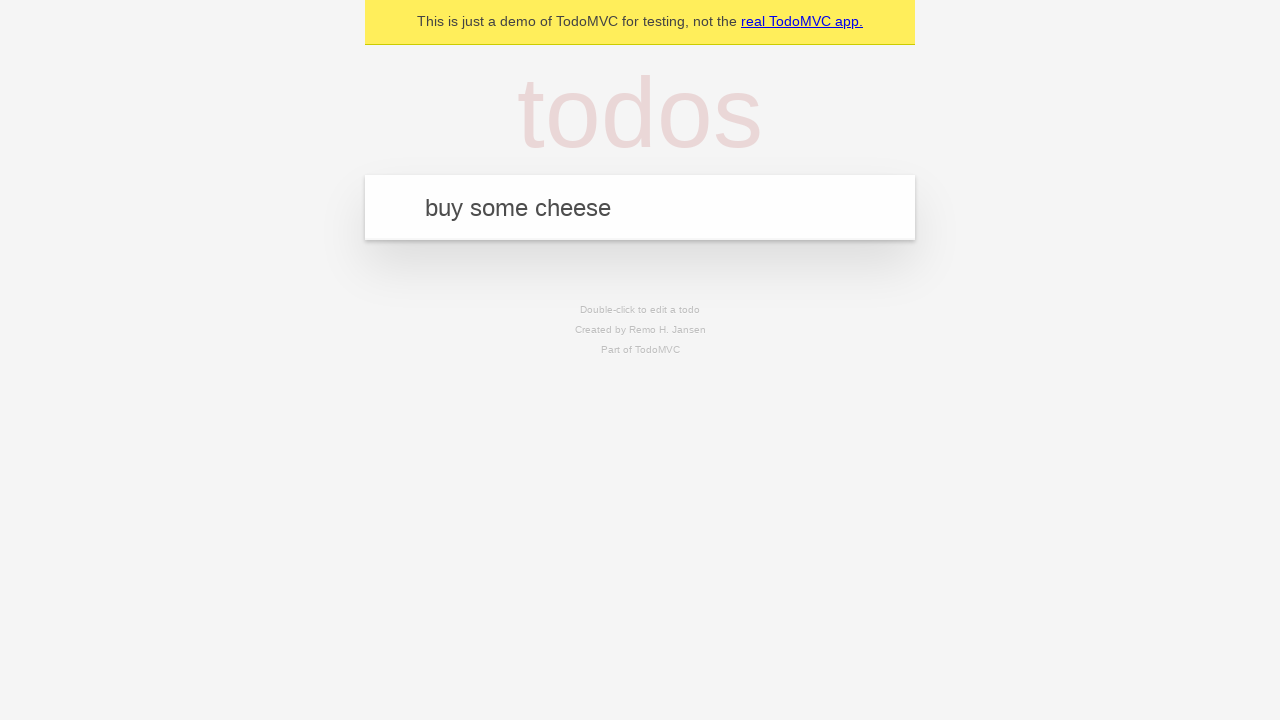

Pressed Enter to add todo 'buy some cheese' on internal:attr=[placeholder="What needs to be done?"i]
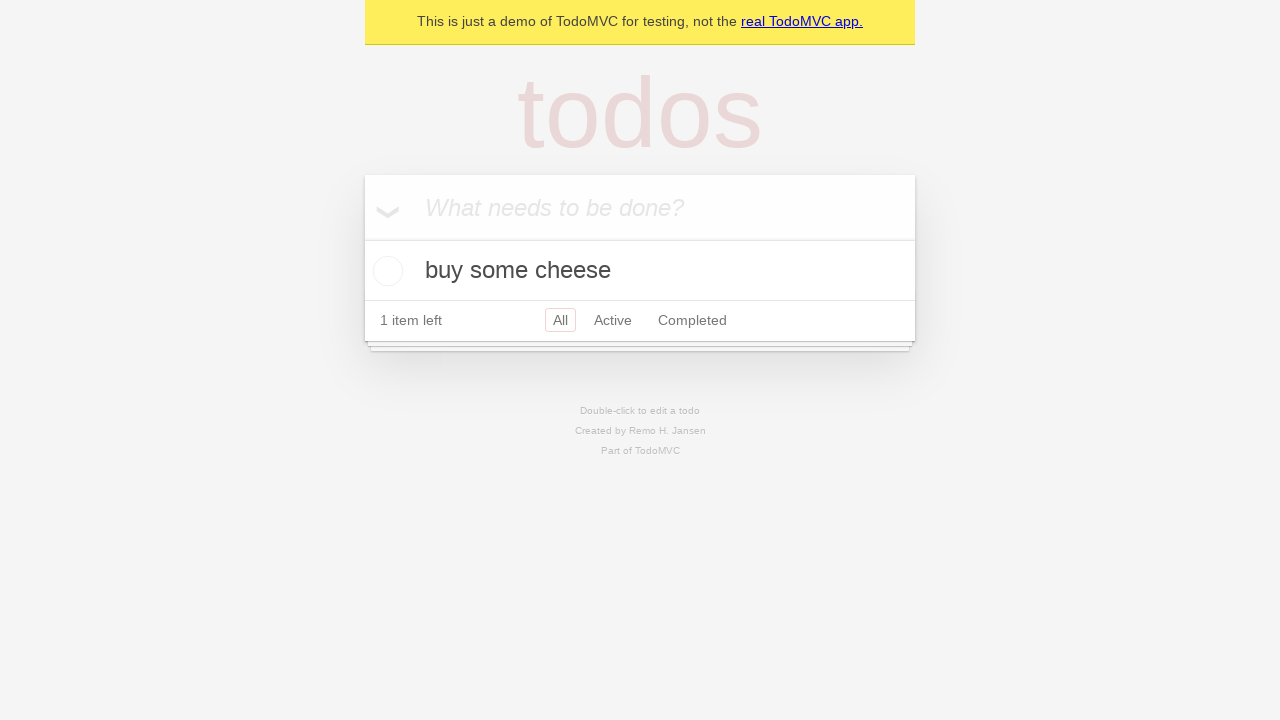

Filled todo input with 'feed the cat' on internal:attr=[placeholder="What needs to be done?"i]
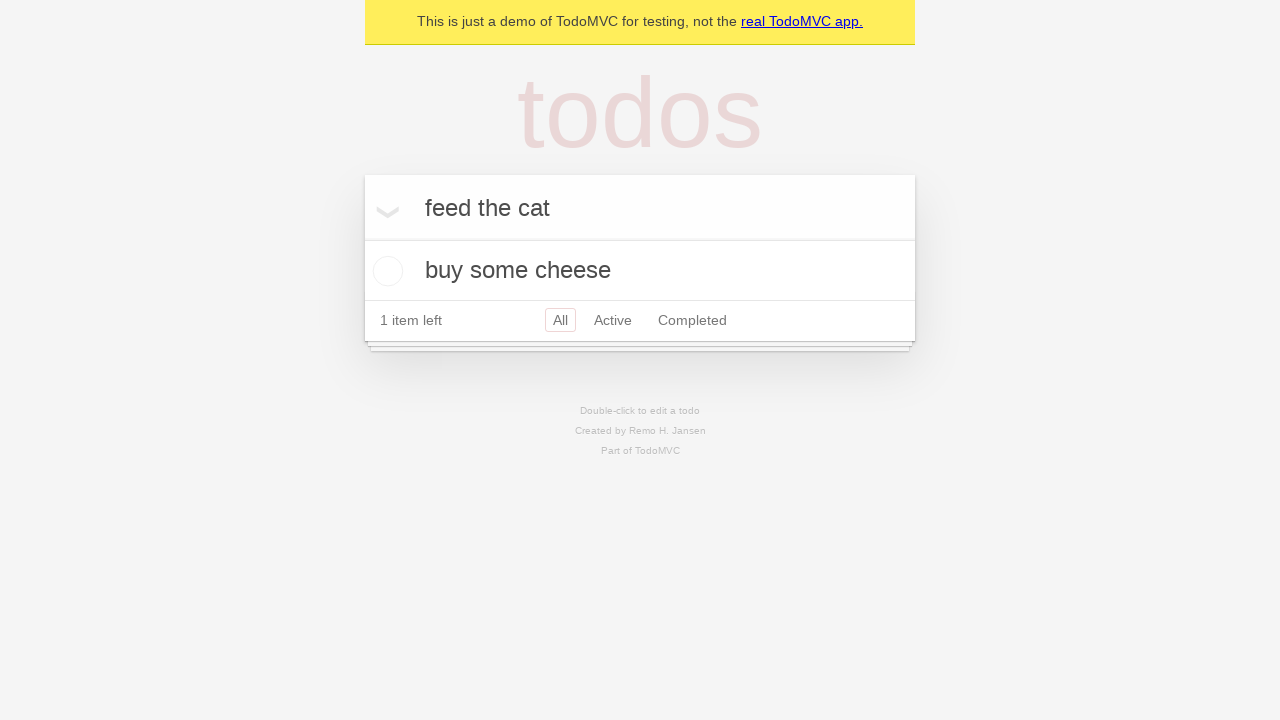

Pressed Enter to add todo 'feed the cat' on internal:attr=[placeholder="What needs to be done?"i]
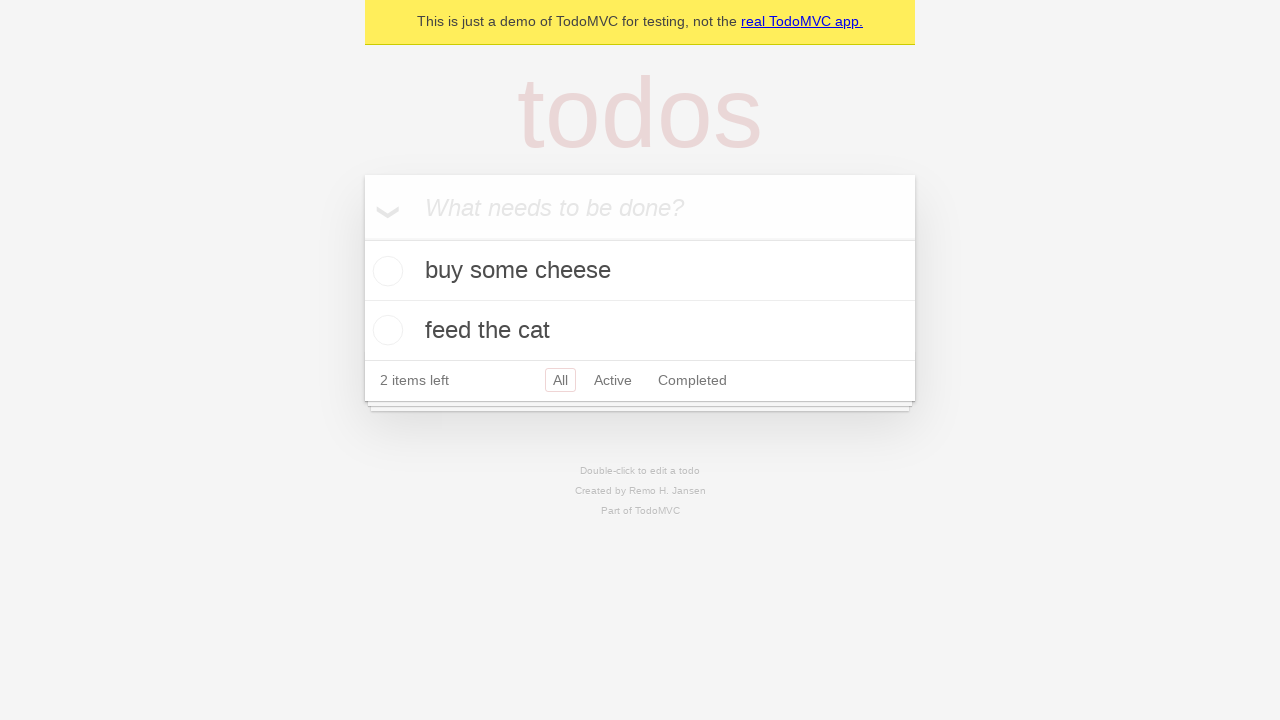

Waited for second todo item to load
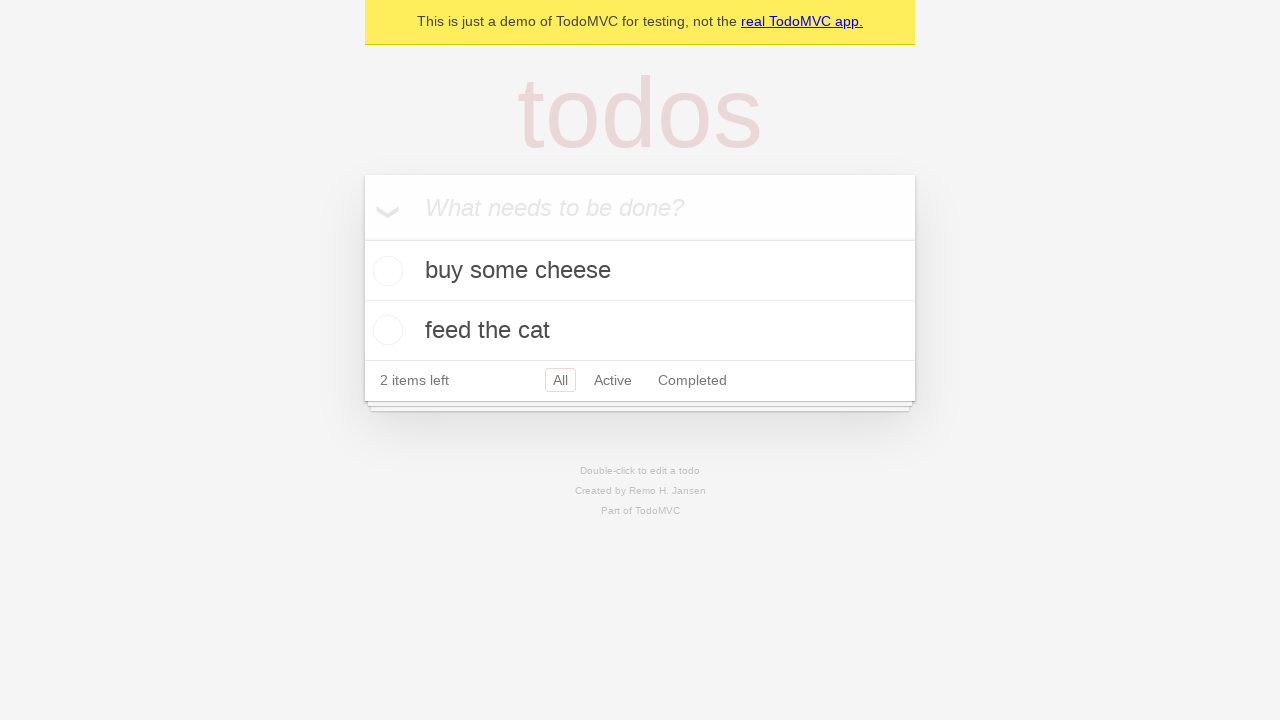

Checked the first todo item at (385, 271) on internal:testid=[data-testid="todo-item"s] >> nth=0 >> internal:role=checkbox
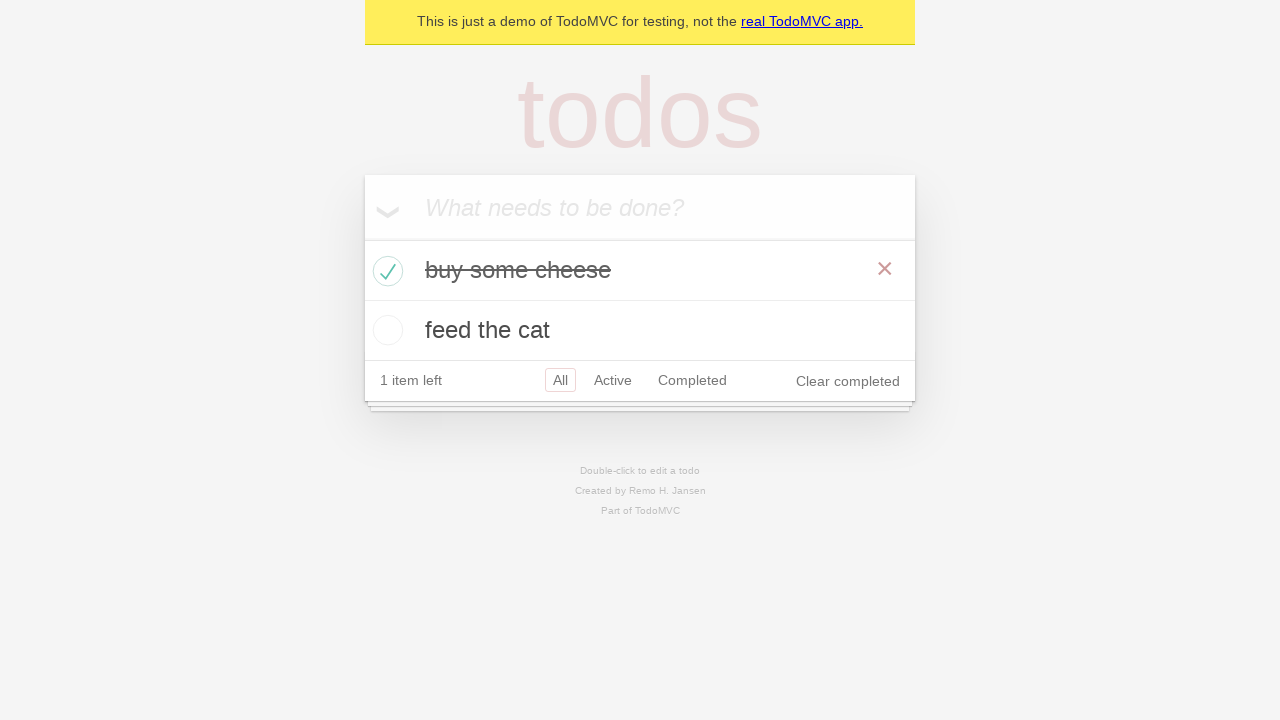

Reloaded the page to test data persistence
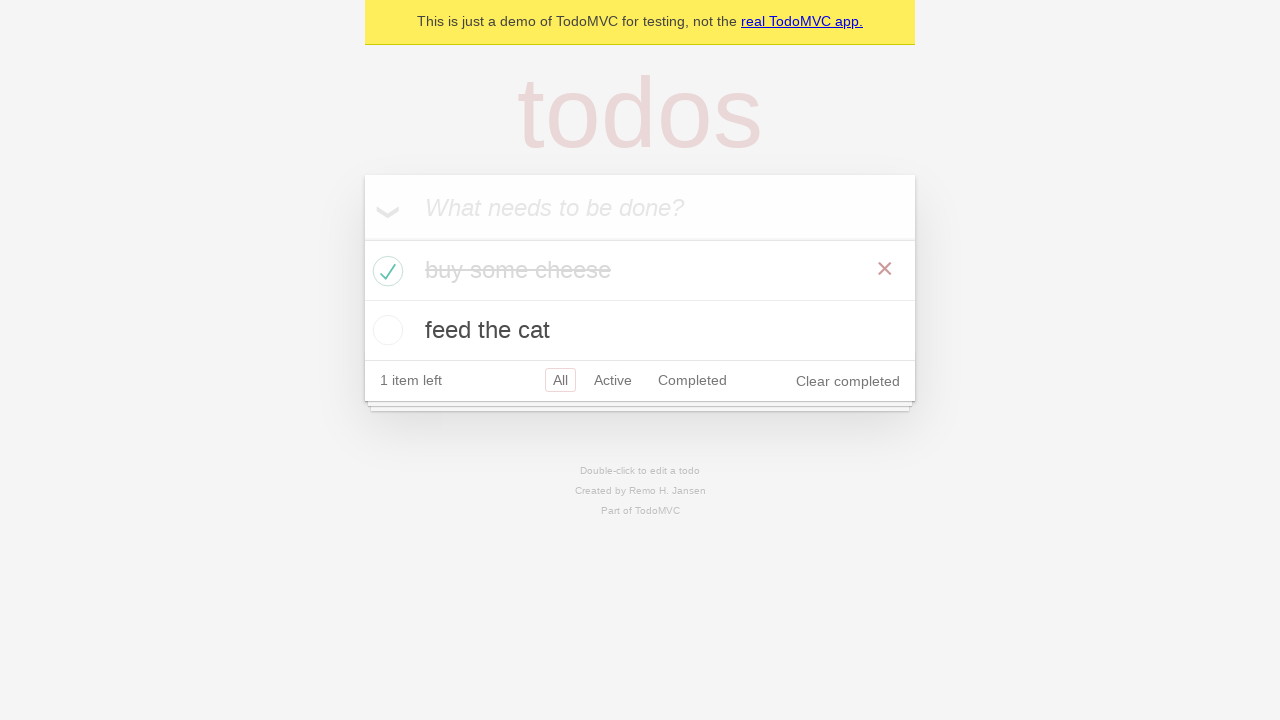

Waited for todos to reload after page refresh
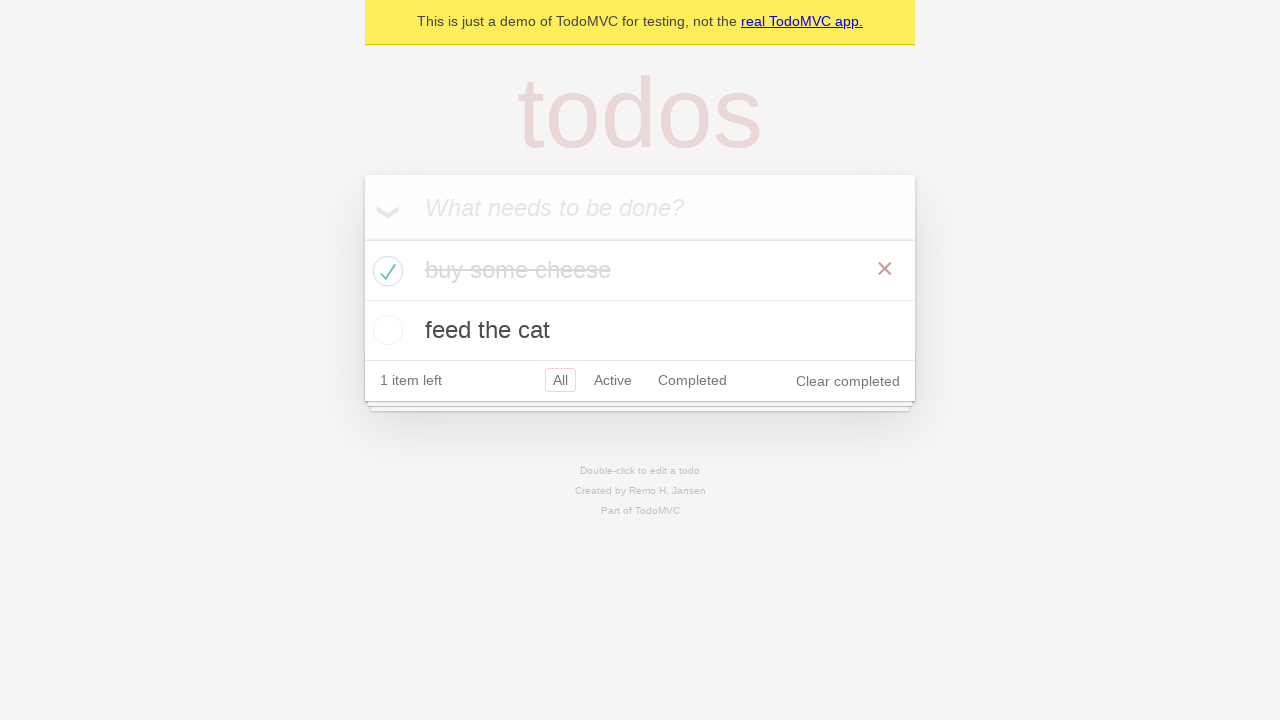

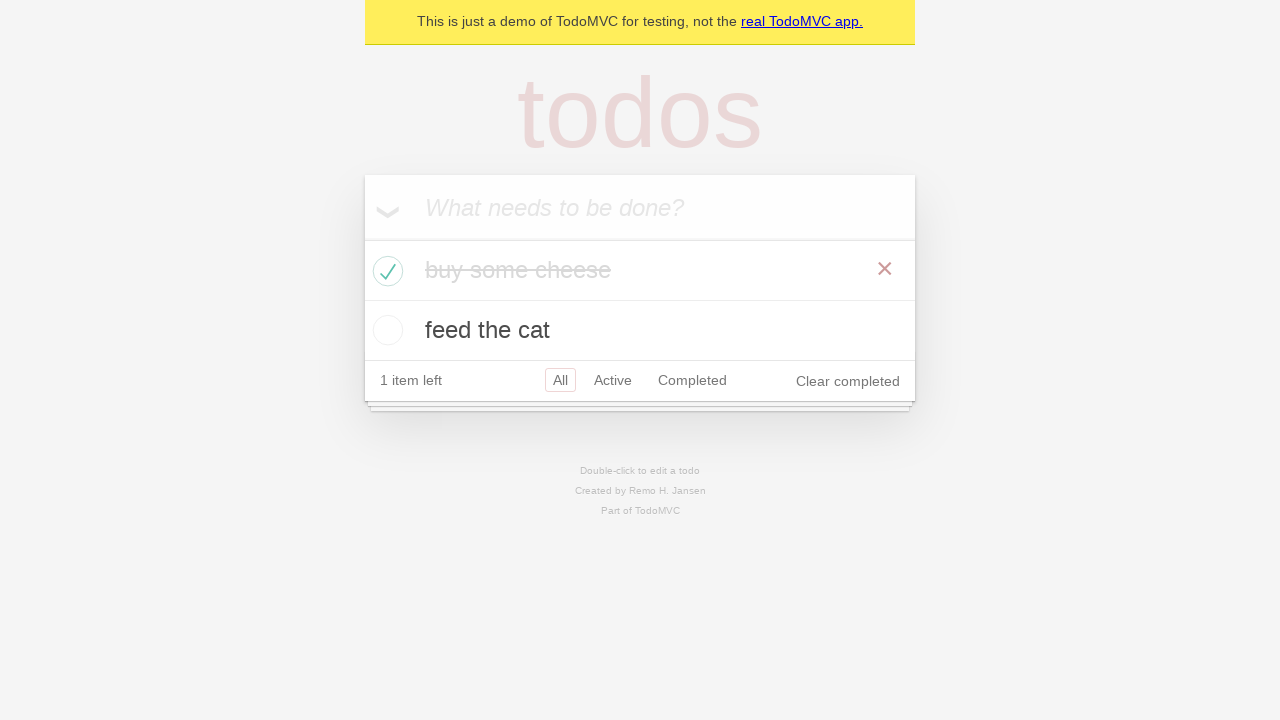